Tests navigation menu interaction by hovering over the "More" menu item and clicking on the "Modals" submenu option

Starting URL: https://demo.automationtesting.in/Register.html

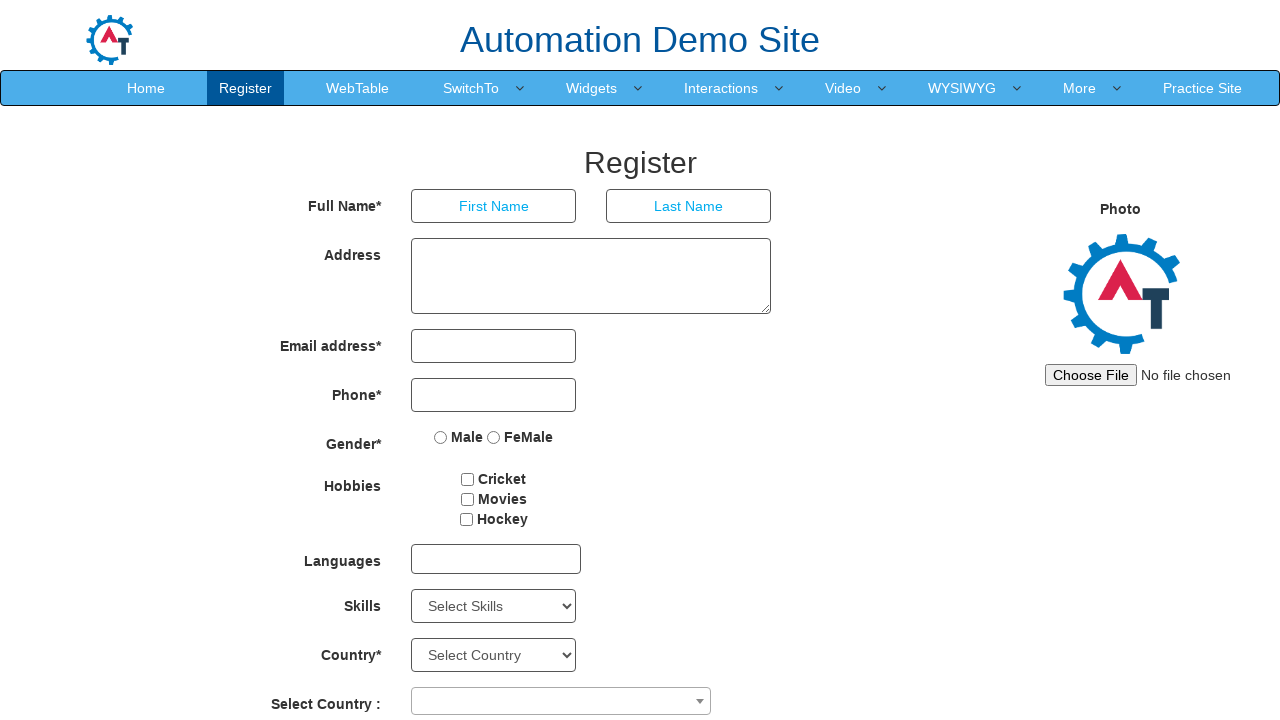

Hovered over the 'More' menu item at (1080, 88) on xpath=//a[text()='More']
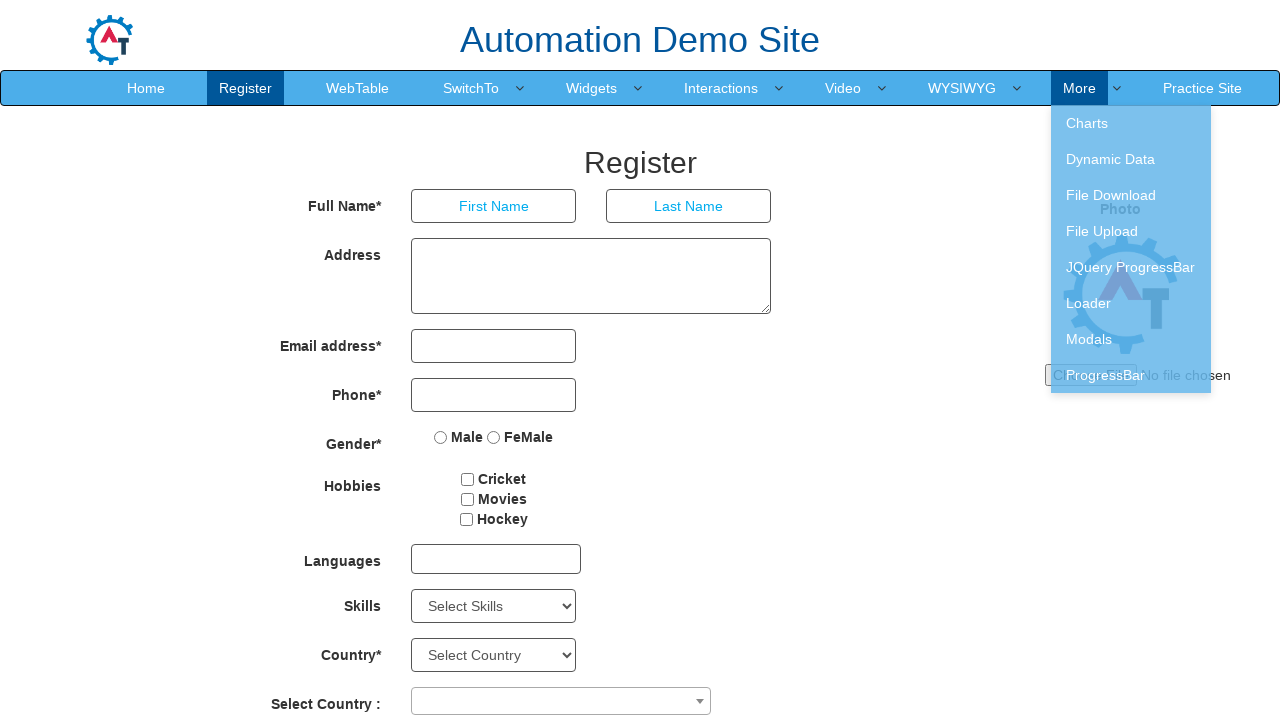

Clicked on the 'Modals' submenu option at (1131, 339) on xpath=//a[text()='Modals']
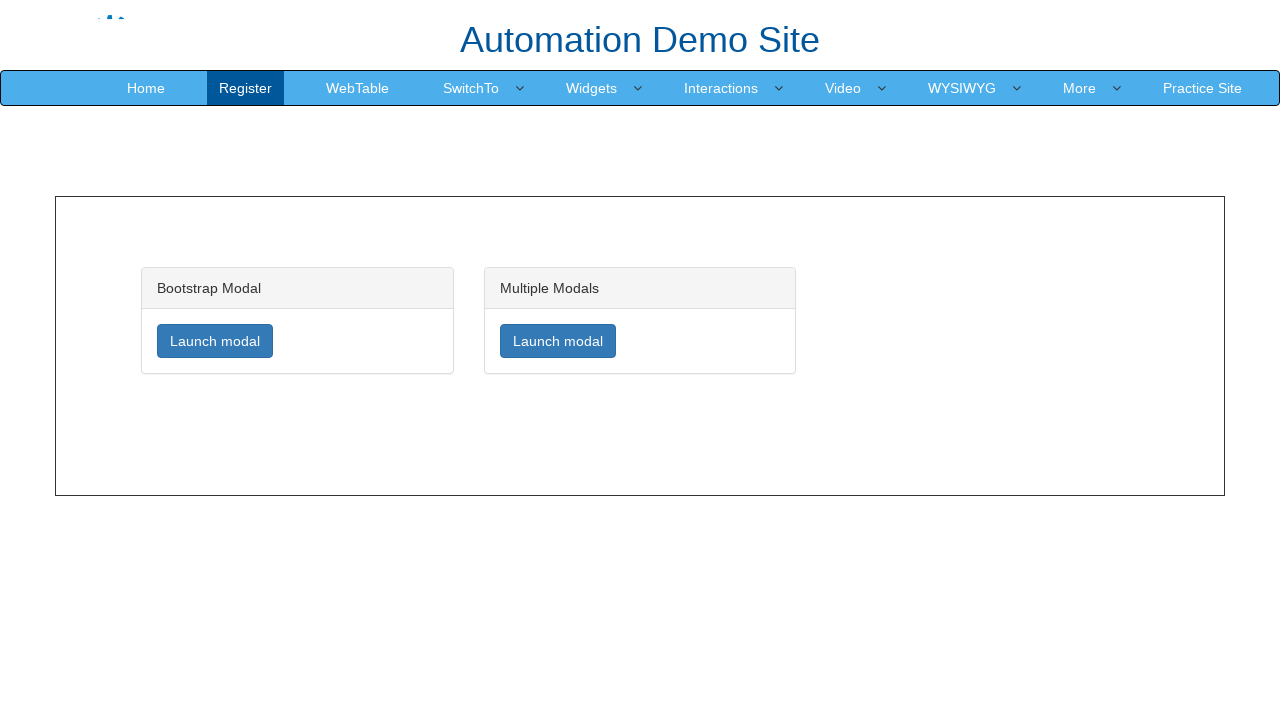

Navigation to Modals page completed and network idle
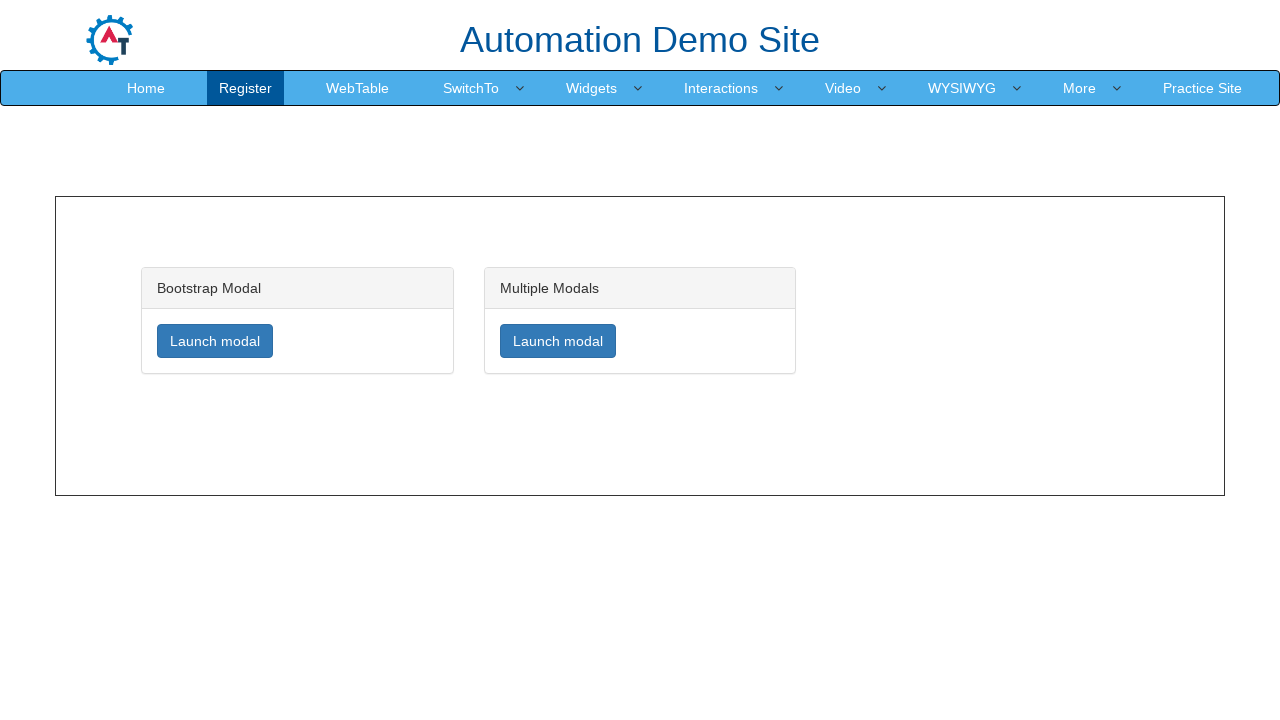

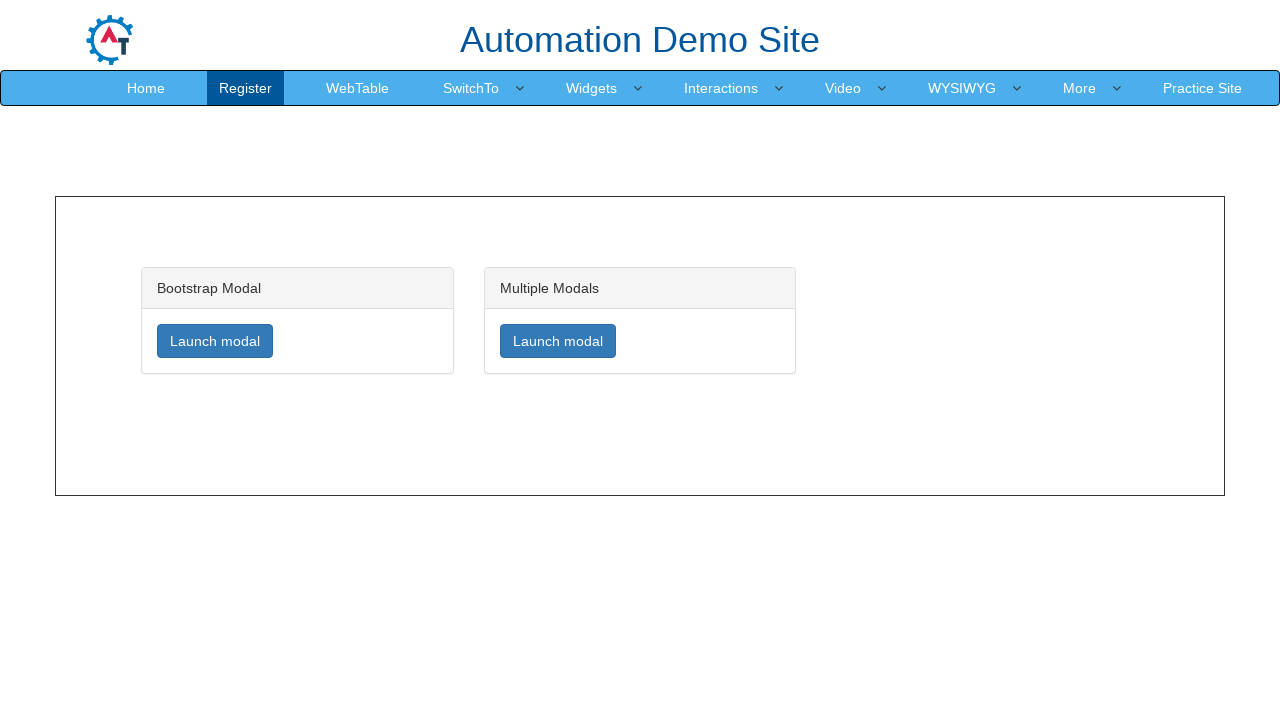